Tests that edits are cancelled when pressing Escape key

Starting URL: https://demo.playwright.dev/todomvc

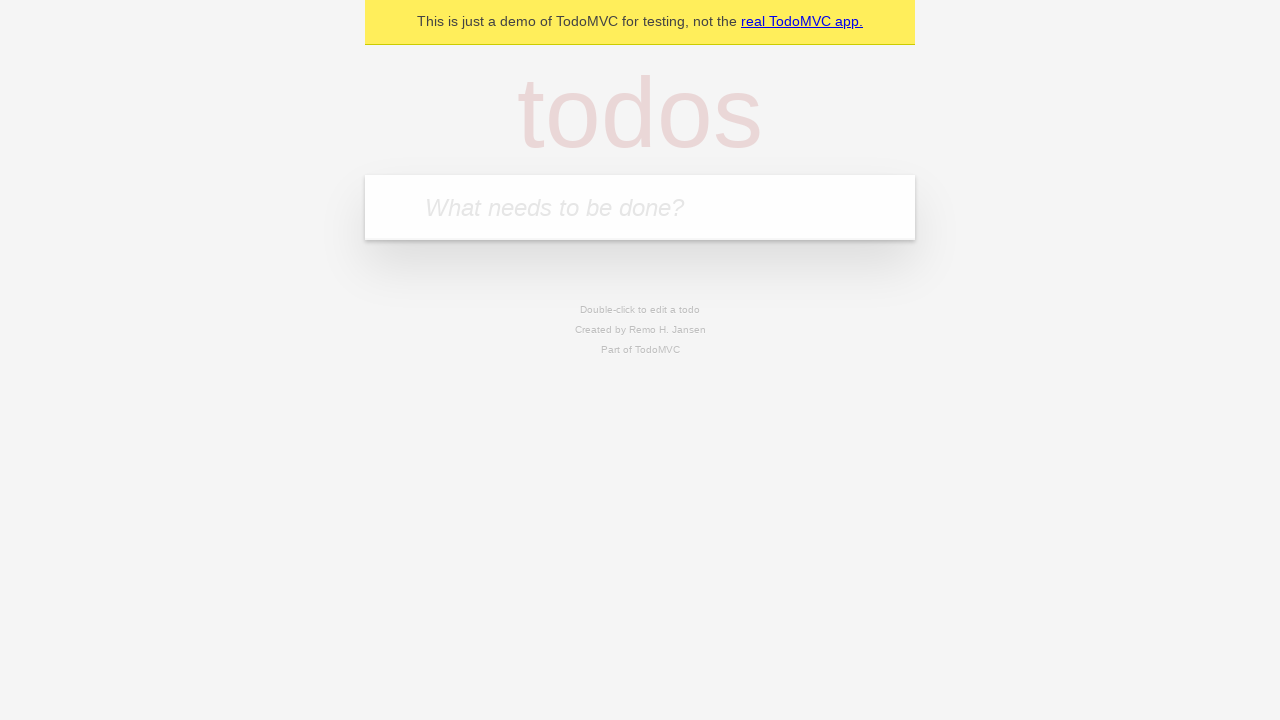

Filled first todo input with 'buy some cheese' on internal:attr=[placeholder="What needs to be done?"i]
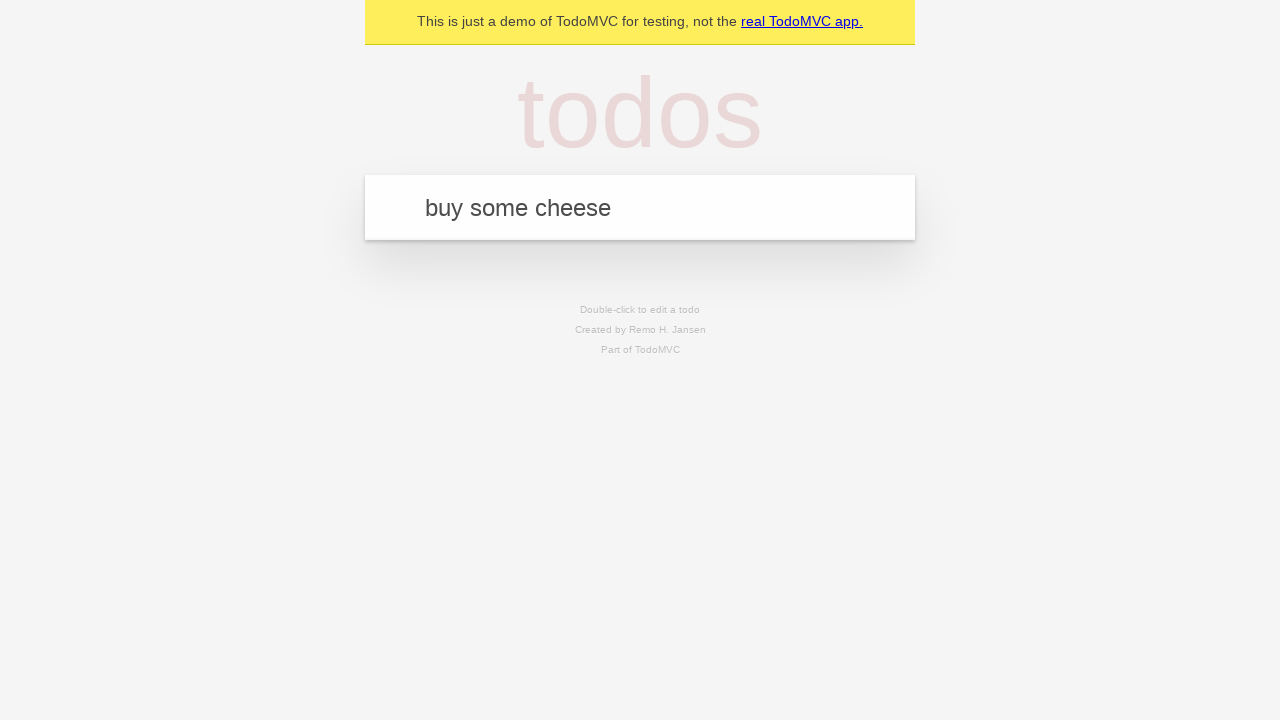

Pressed Enter to create first todo item on internal:attr=[placeholder="What needs to be done?"i]
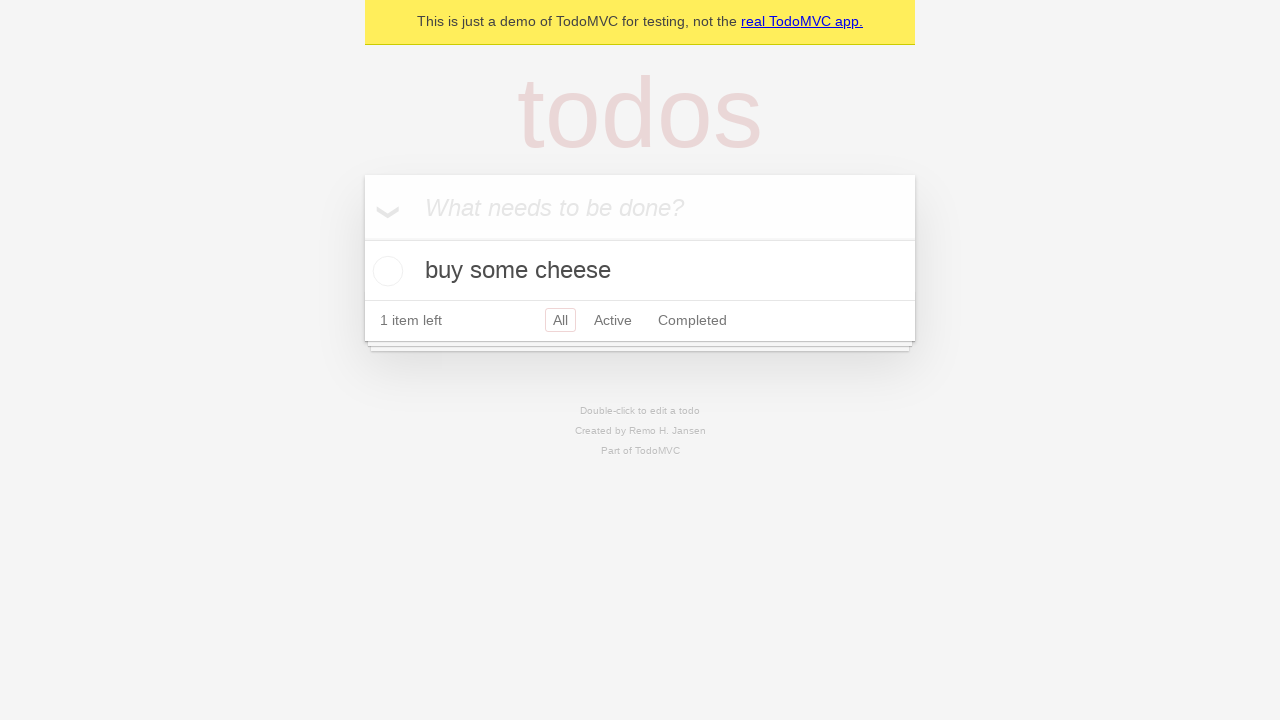

Filled second todo input with 'feed the cat' on internal:attr=[placeholder="What needs to be done?"i]
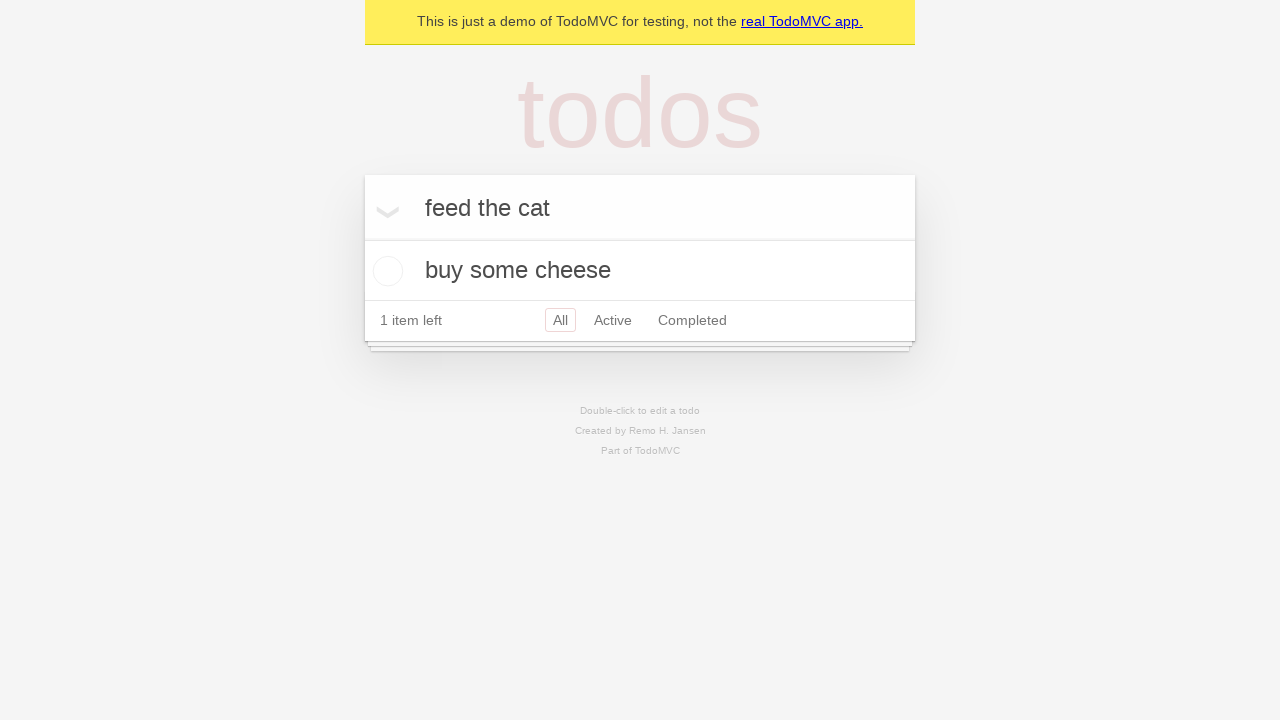

Pressed Enter to create second todo item on internal:attr=[placeholder="What needs to be done?"i]
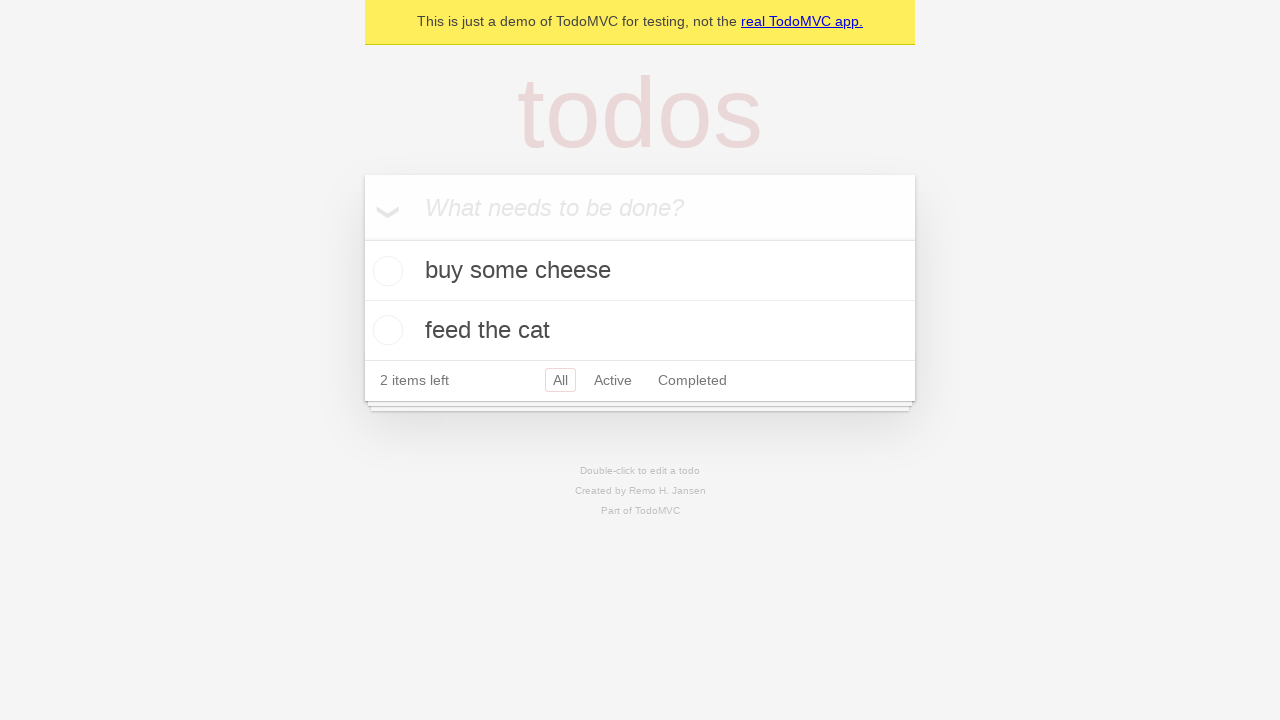

Filled third todo input with 'book a doctors appointment' on internal:attr=[placeholder="What needs to be done?"i]
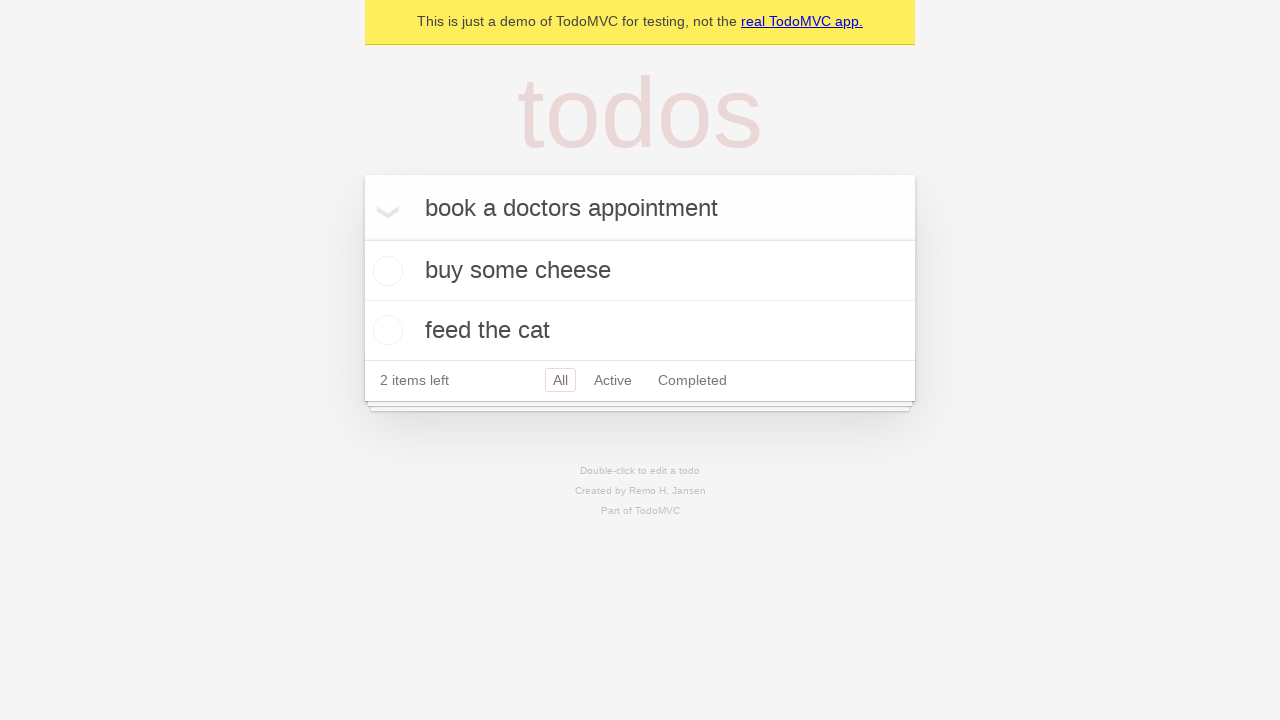

Pressed Enter to create third todo item on internal:attr=[placeholder="What needs to be done?"i]
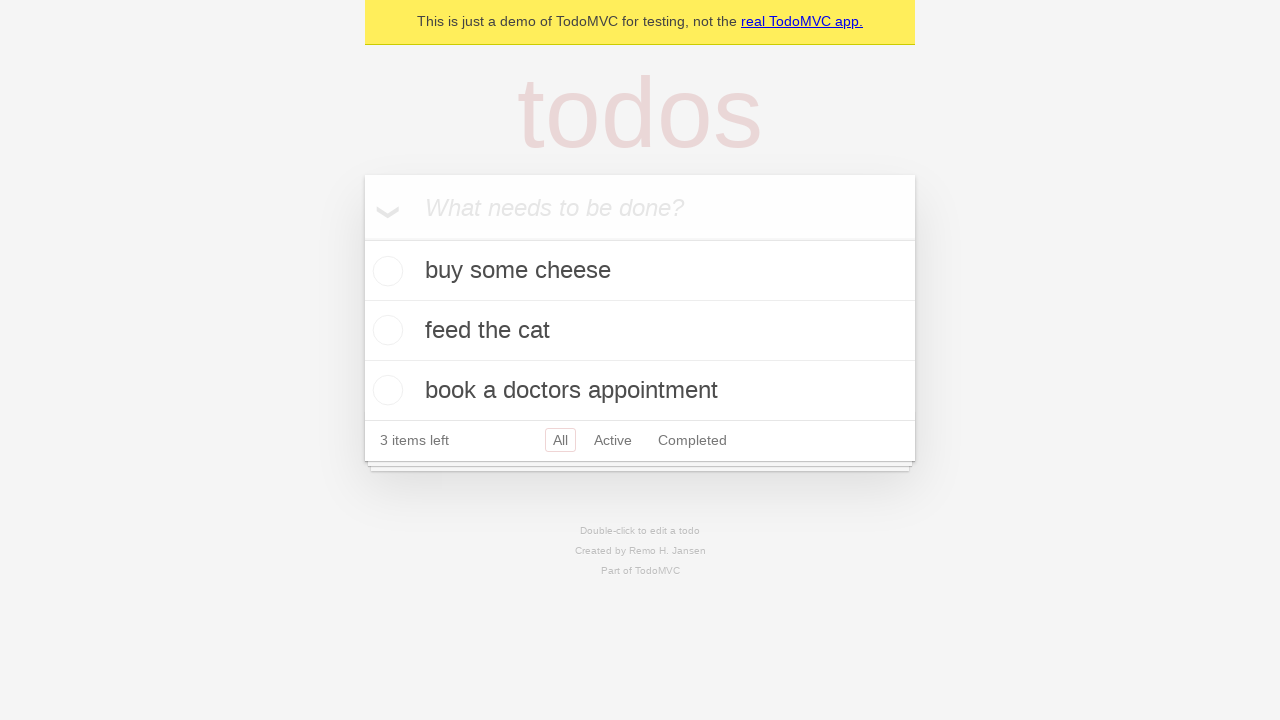

Double-clicked on second todo item to enter edit mode at (640, 331) on internal:testid=[data-testid="todo-item"s] >> nth=1
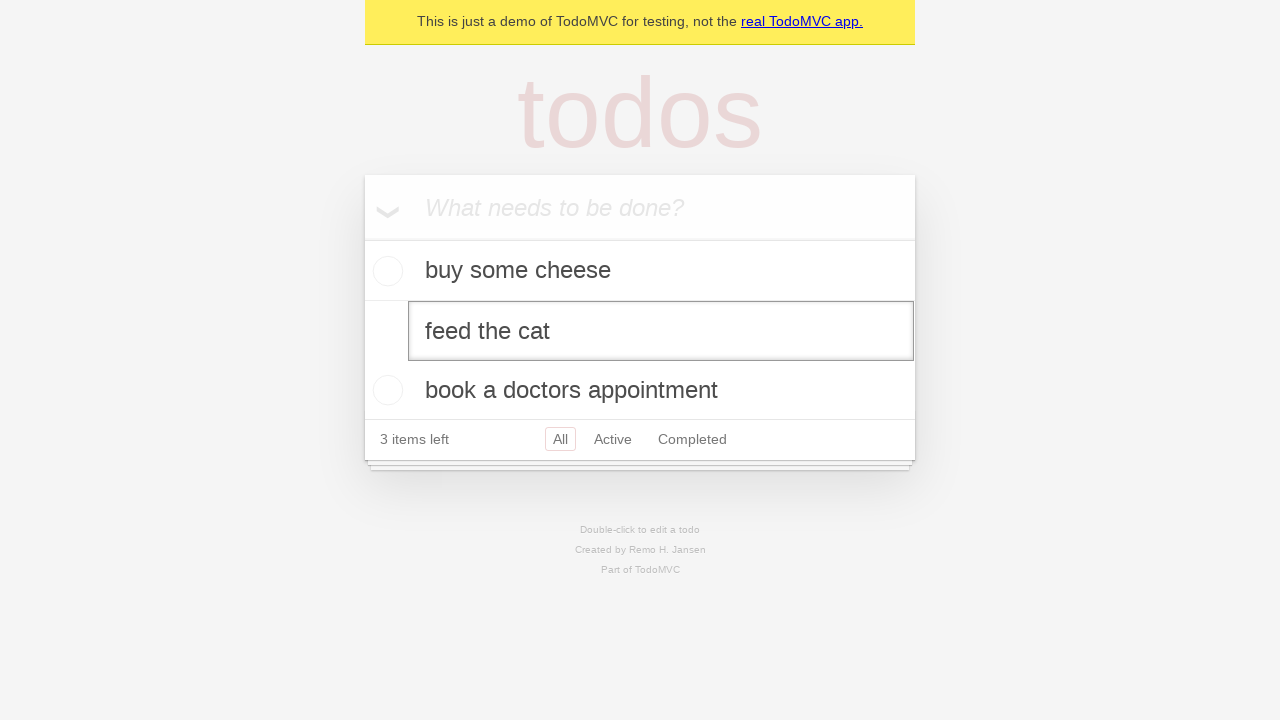

Filled edit textbox with 'buy some sausages' on internal:testid=[data-testid="todo-item"s] >> nth=1 >> internal:role=textbox[nam
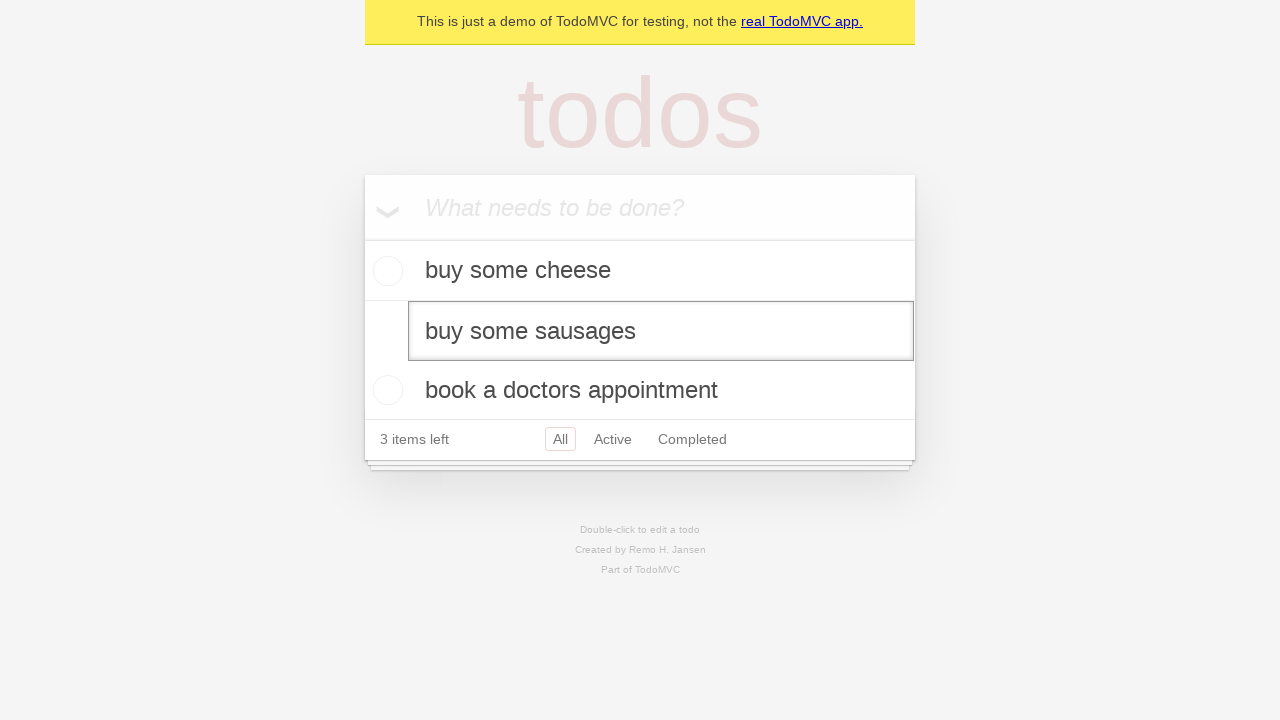

Pressed Escape key to cancel edit on internal:testid=[data-testid="todo-item"s] >> nth=1 >> internal:role=textbox[nam
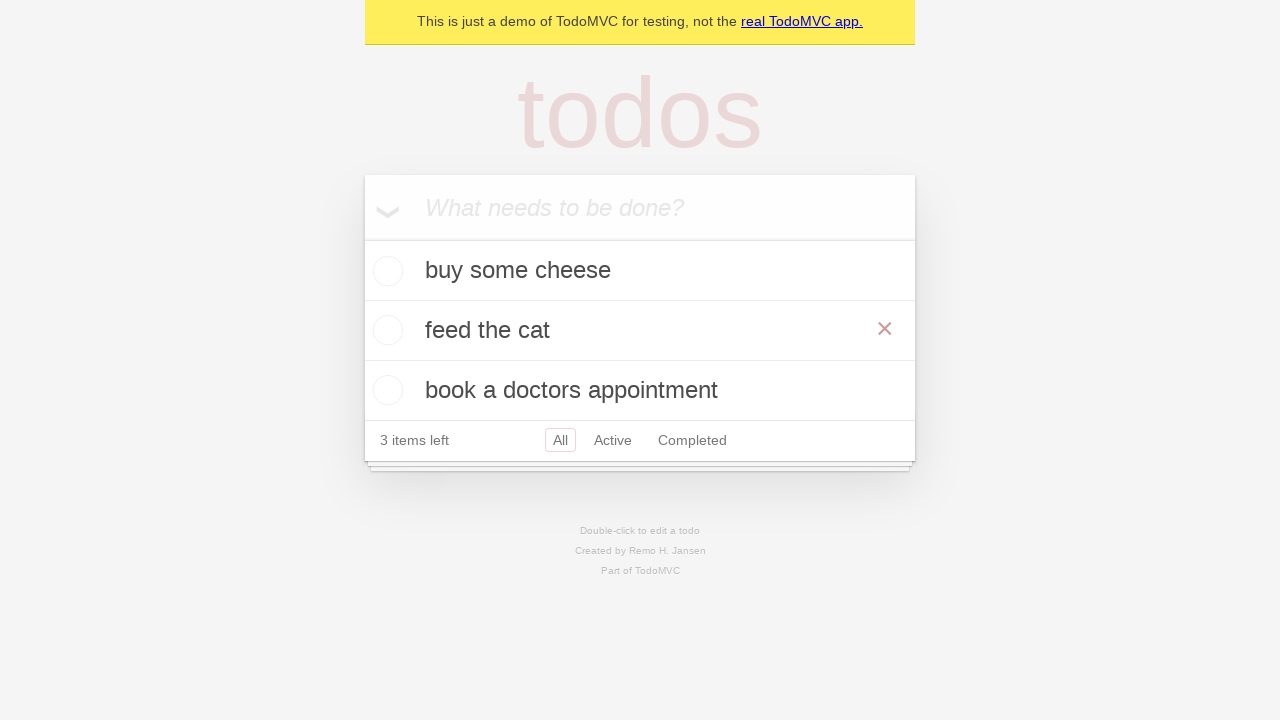

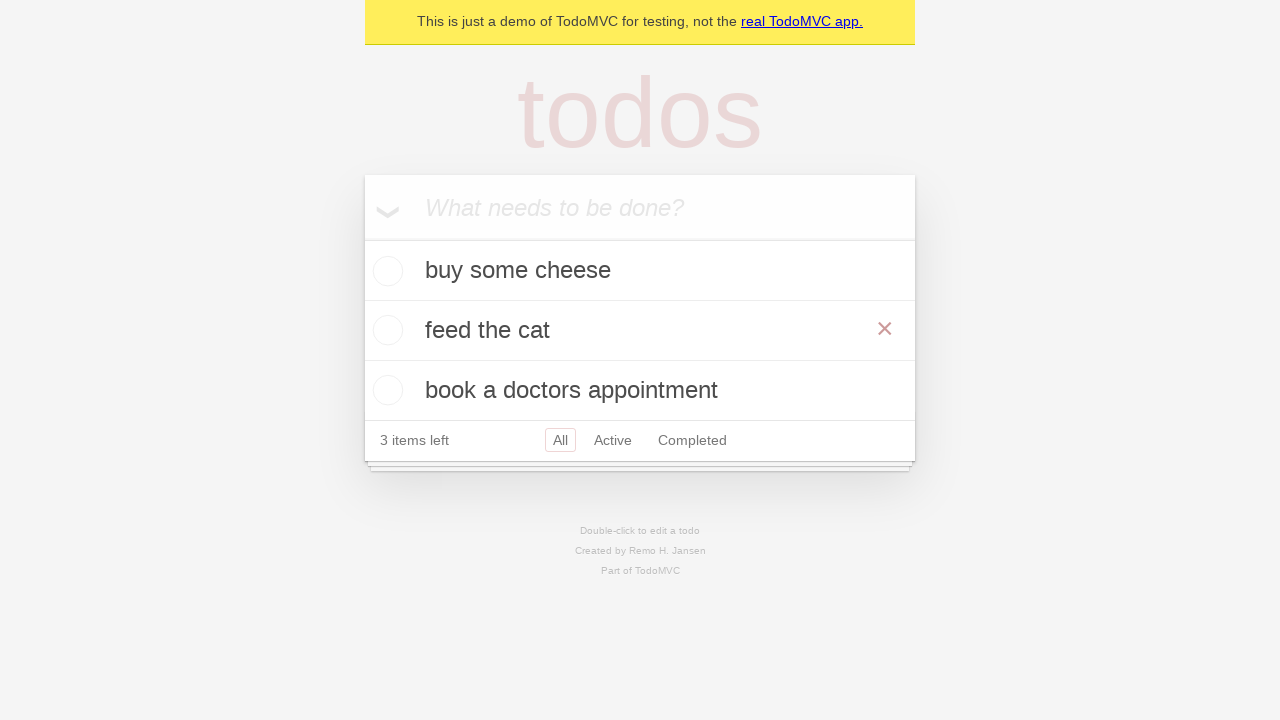